Tests sign-up form validation when password and confirm password don't match

Starting URL: https://xaltsocnportal.web.app/signin

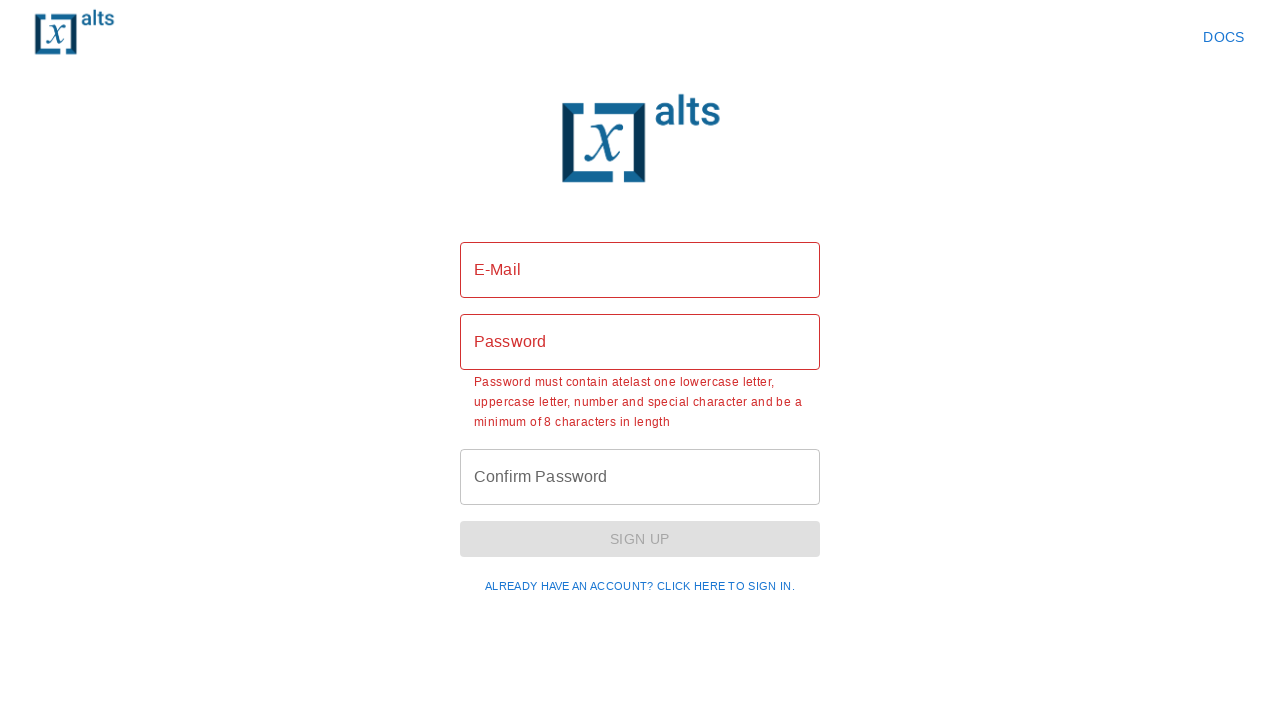

Located all sign-up form input fields
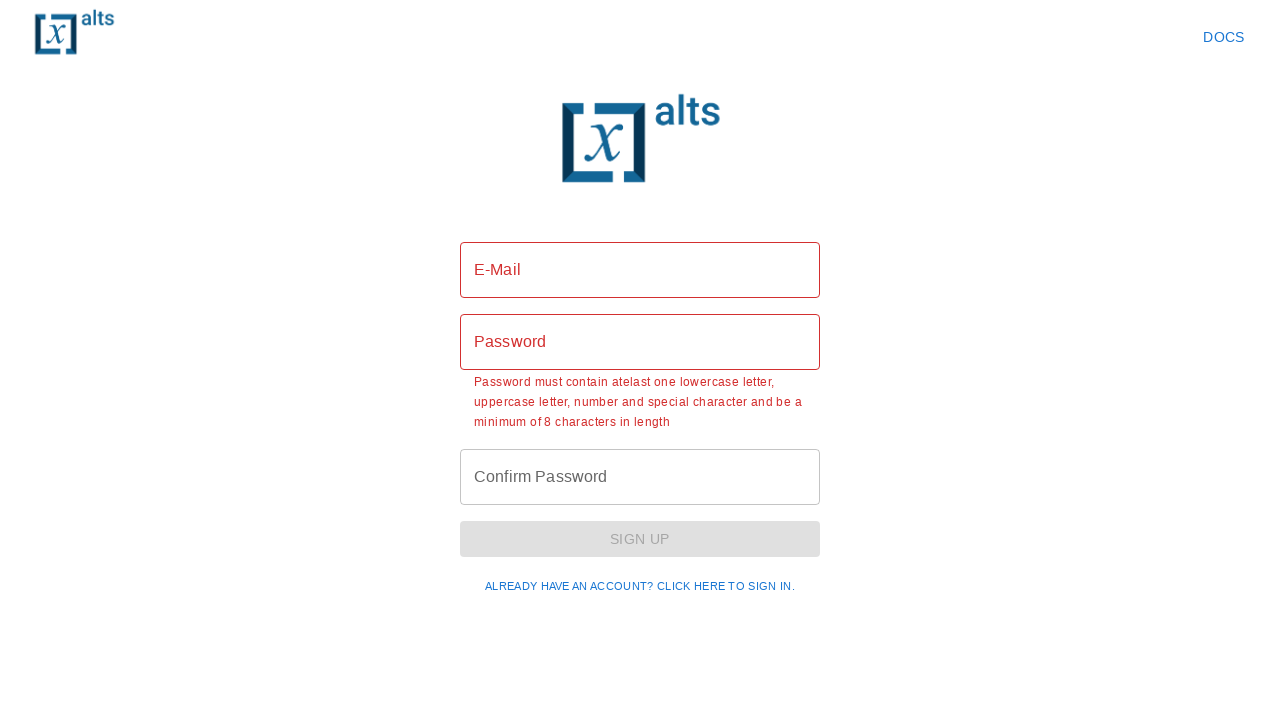

Filled email field with 'test456@gmail.com' on #outlined-basic >> nth=0
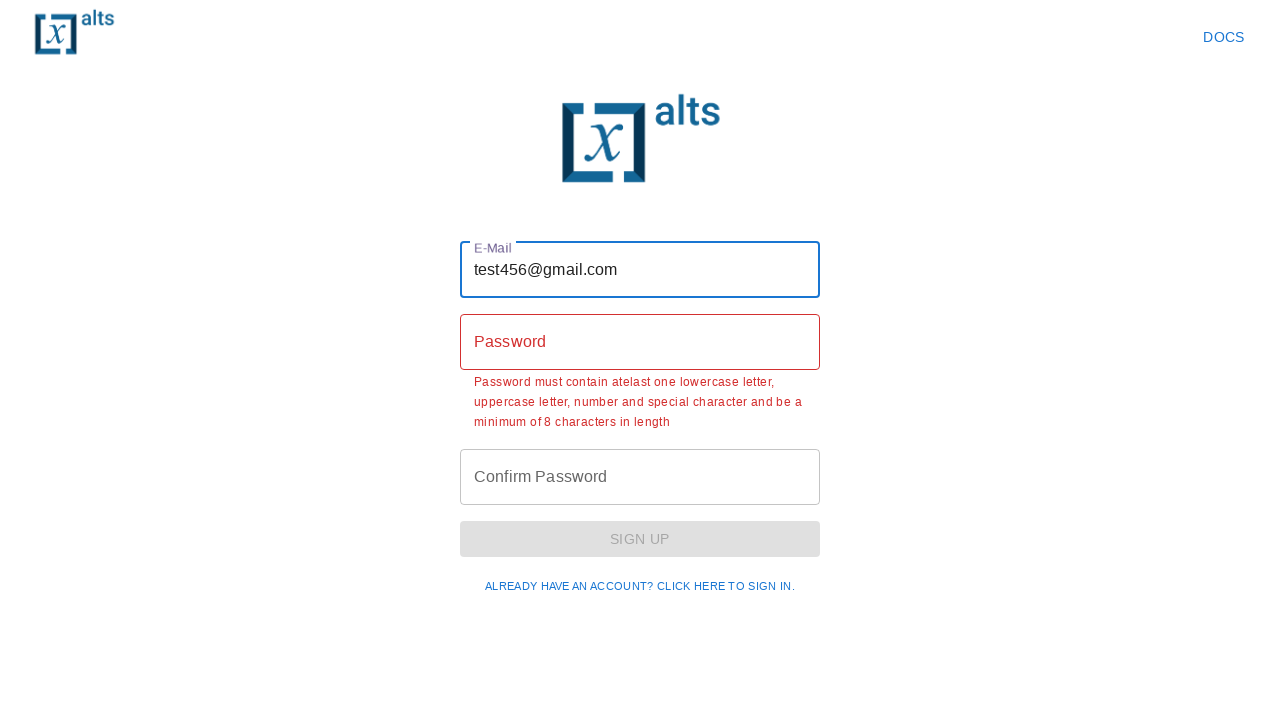

Filled password field with 'ValidPassword$123' on #outlined-basic >> nth=1
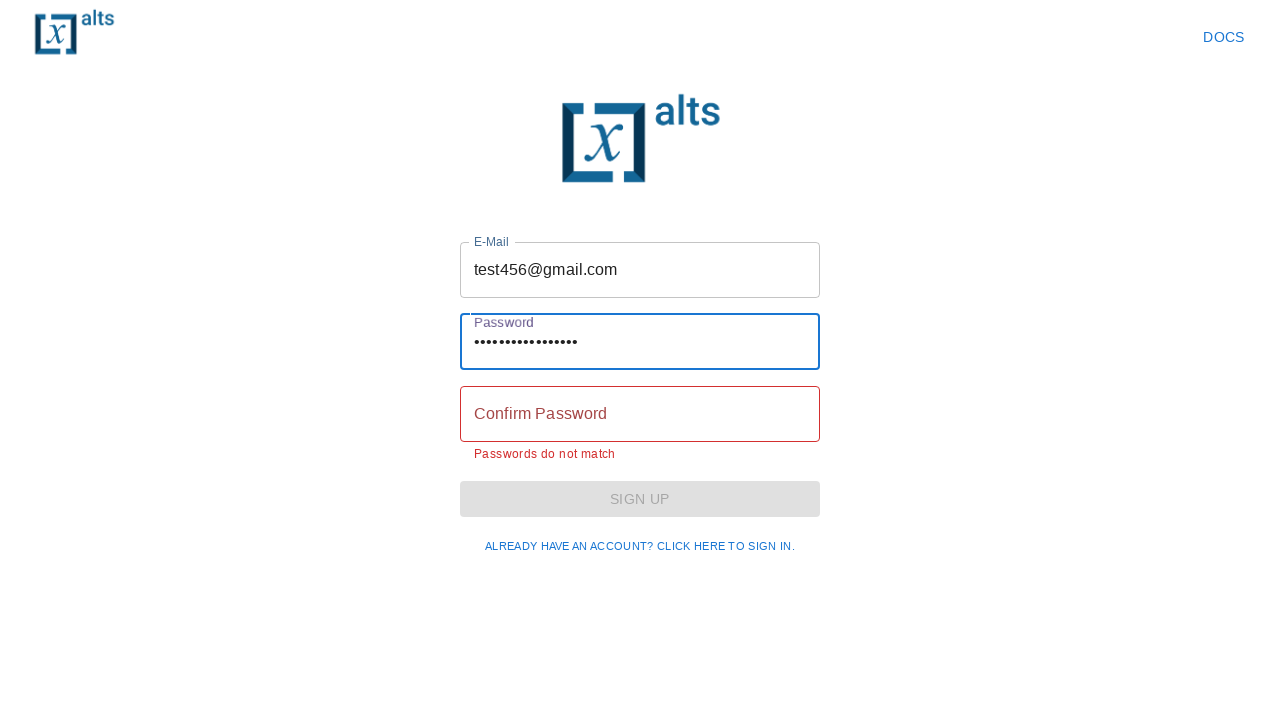

Filled confirm password field with 'short' (mismatched password) on #outlined-basic >> nth=2
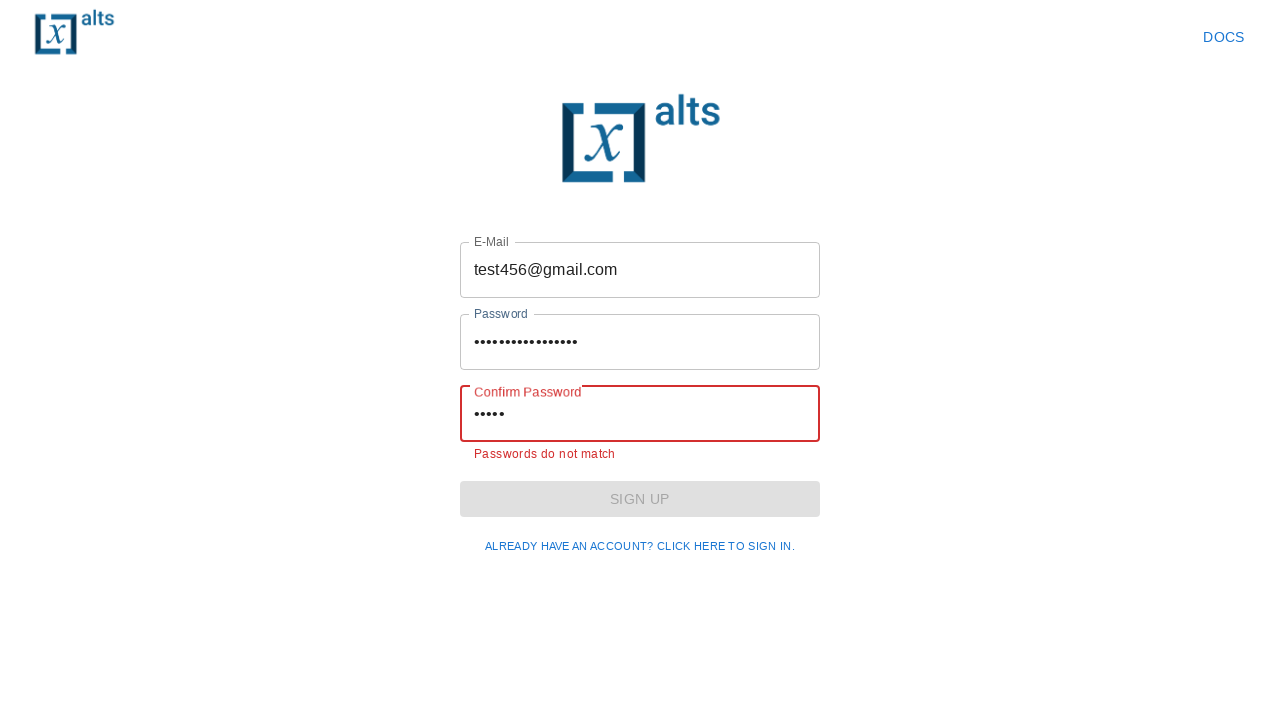

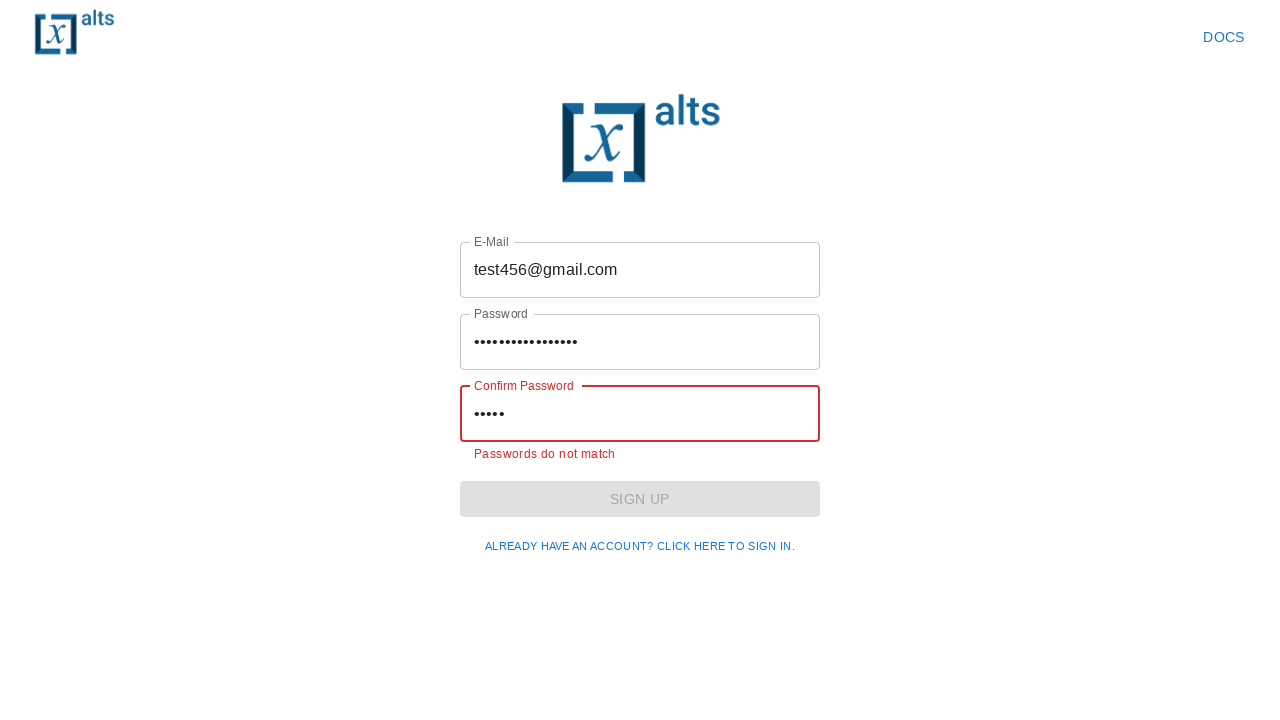